Navigates to the Status Codes page and clicks on the 301 status code link to view the status page.

Starting URL: https://the-internet.herokuapp.com/

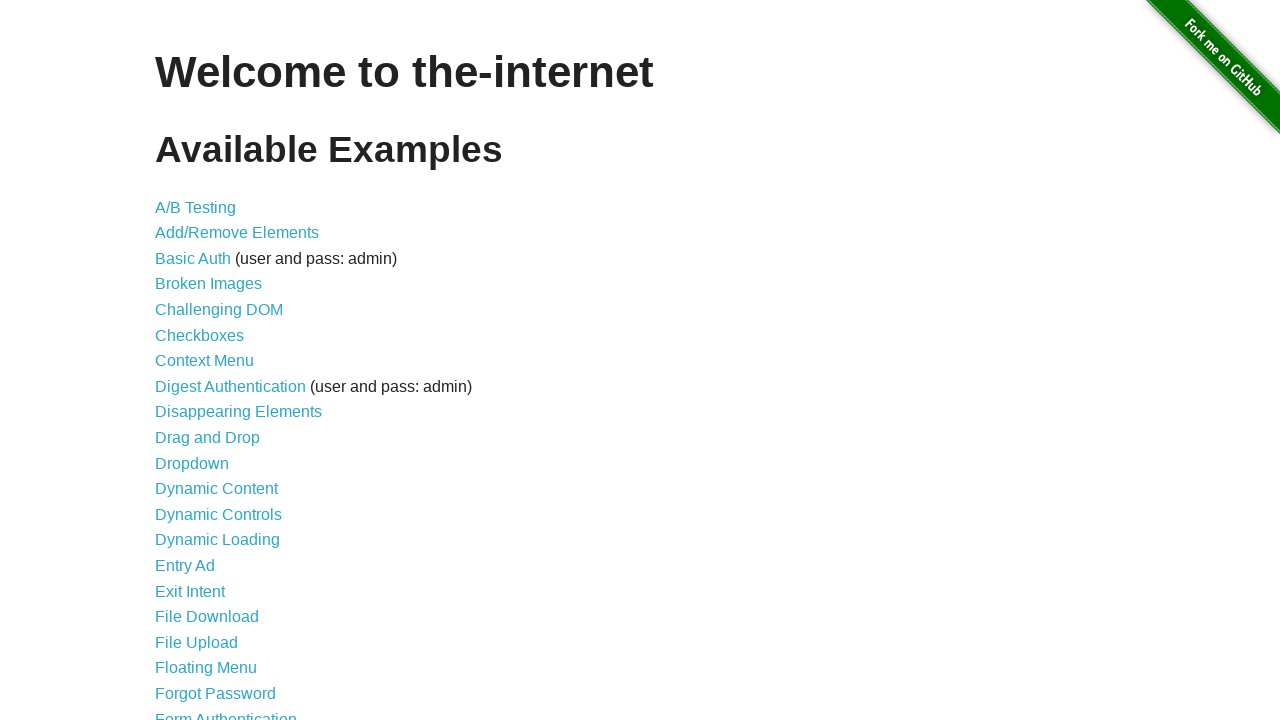

Clicked on Status Codes link at (203, 600) on xpath=//a[@href='/status_codes']
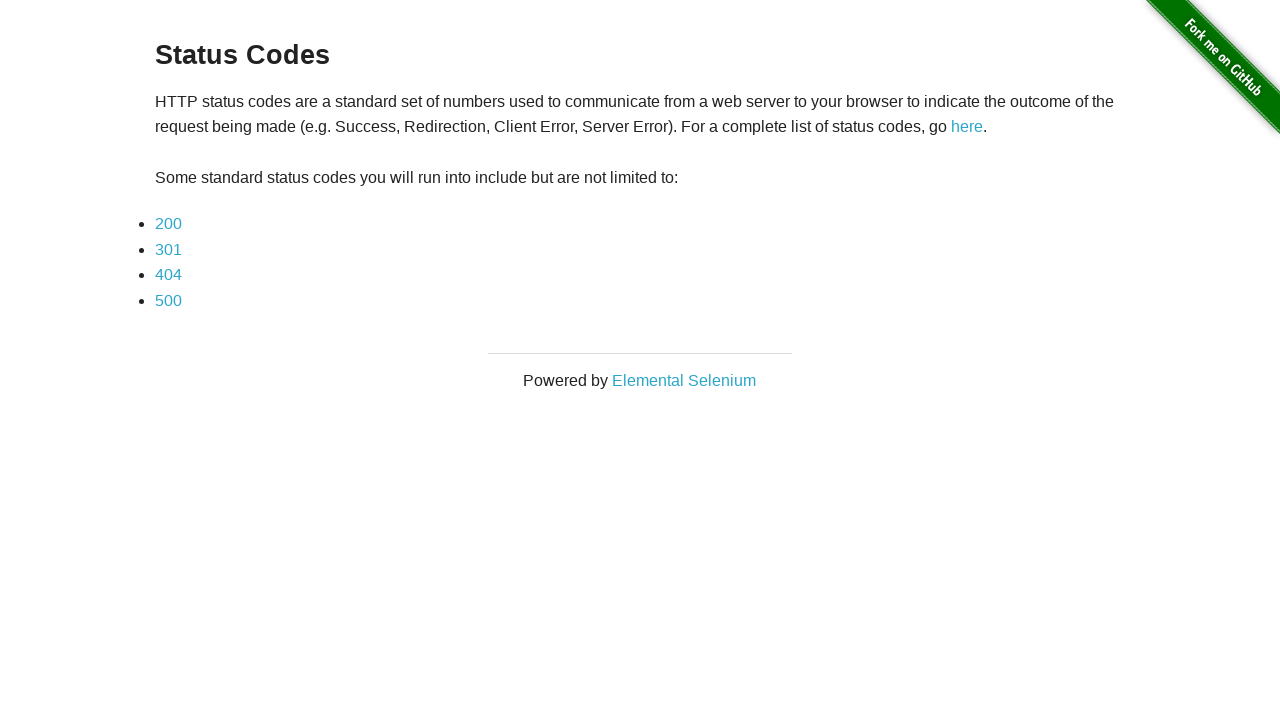

Status Codes page loaded and URL verified
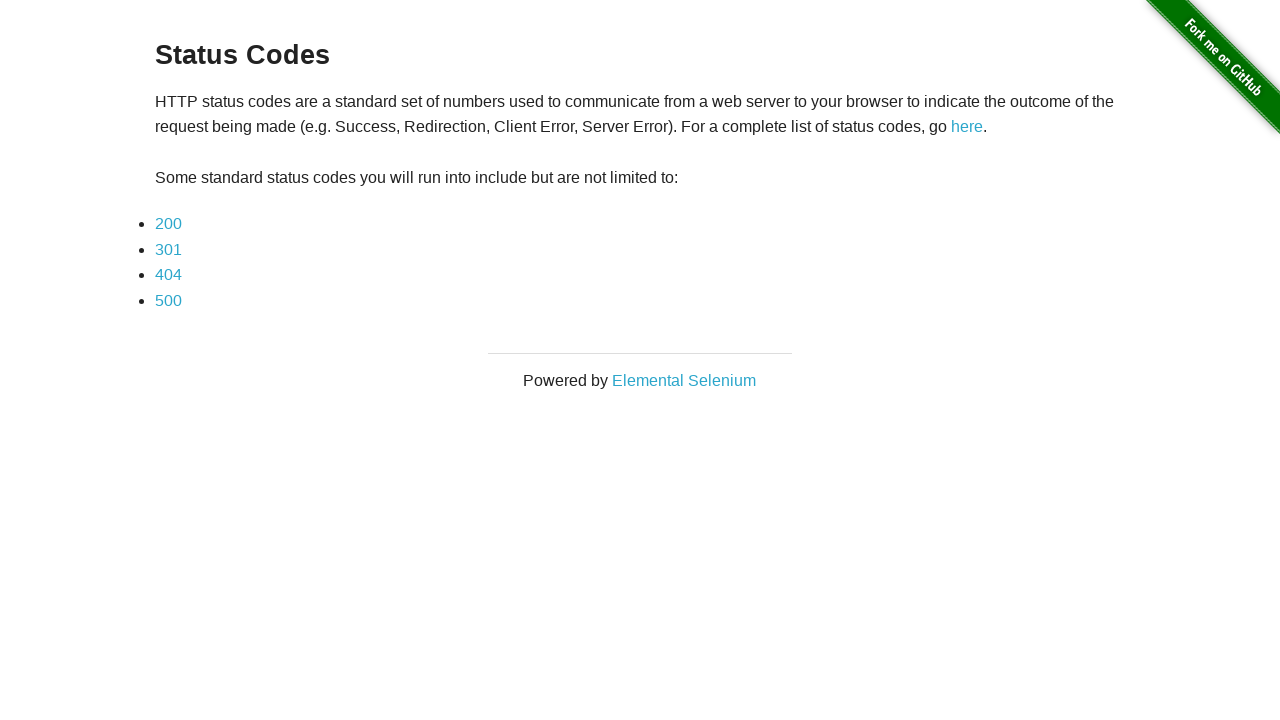

Clicked on 301 status code link at (168, 249) on xpath=//a[@href='status_codes/301']
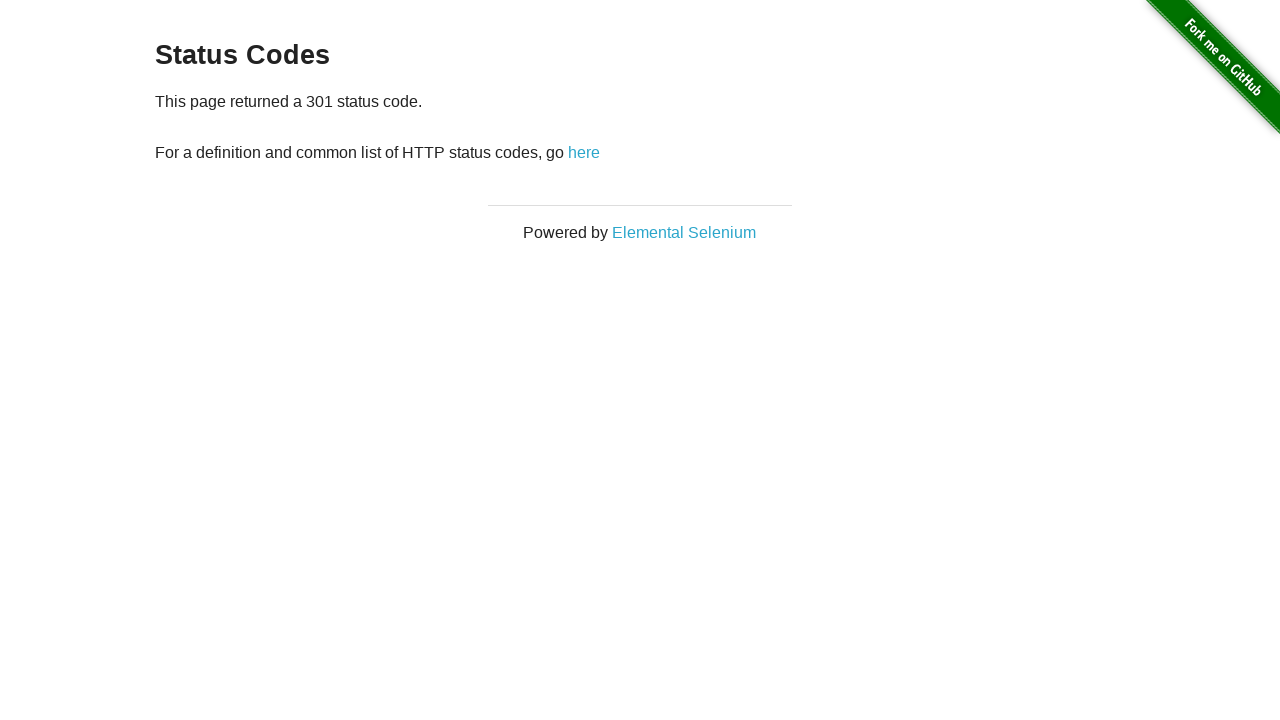

301 status page loaded with content
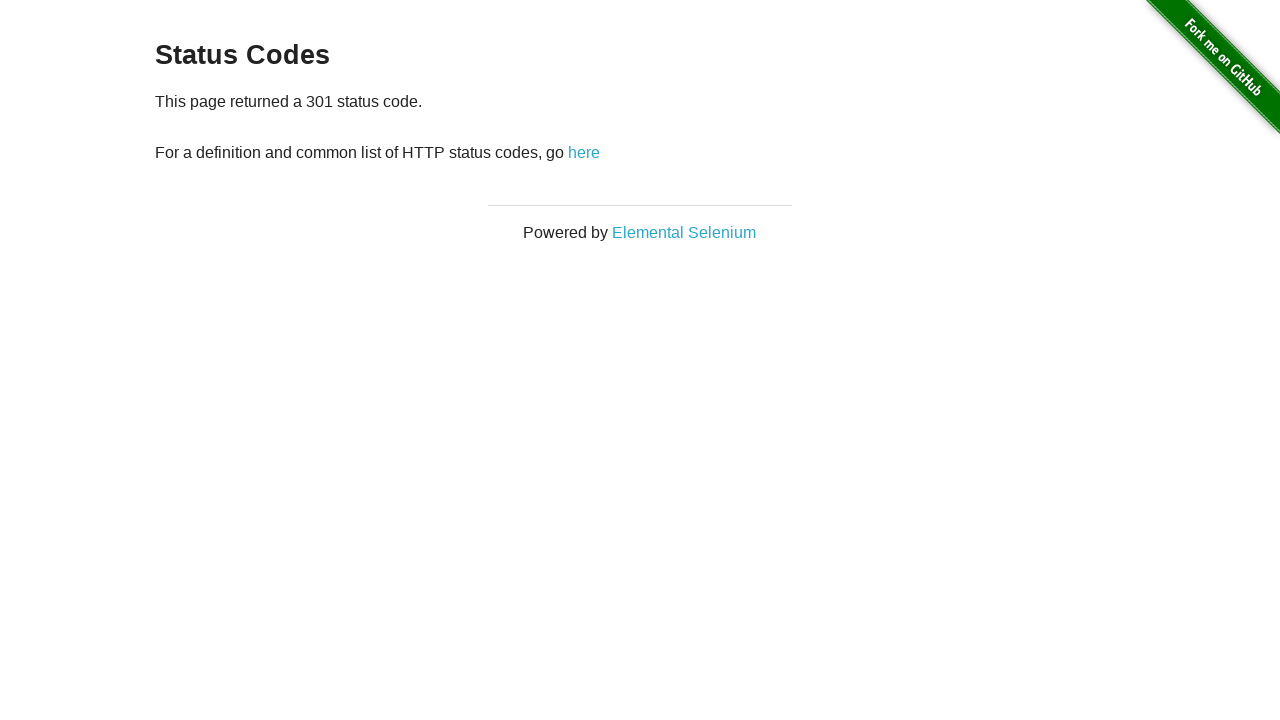

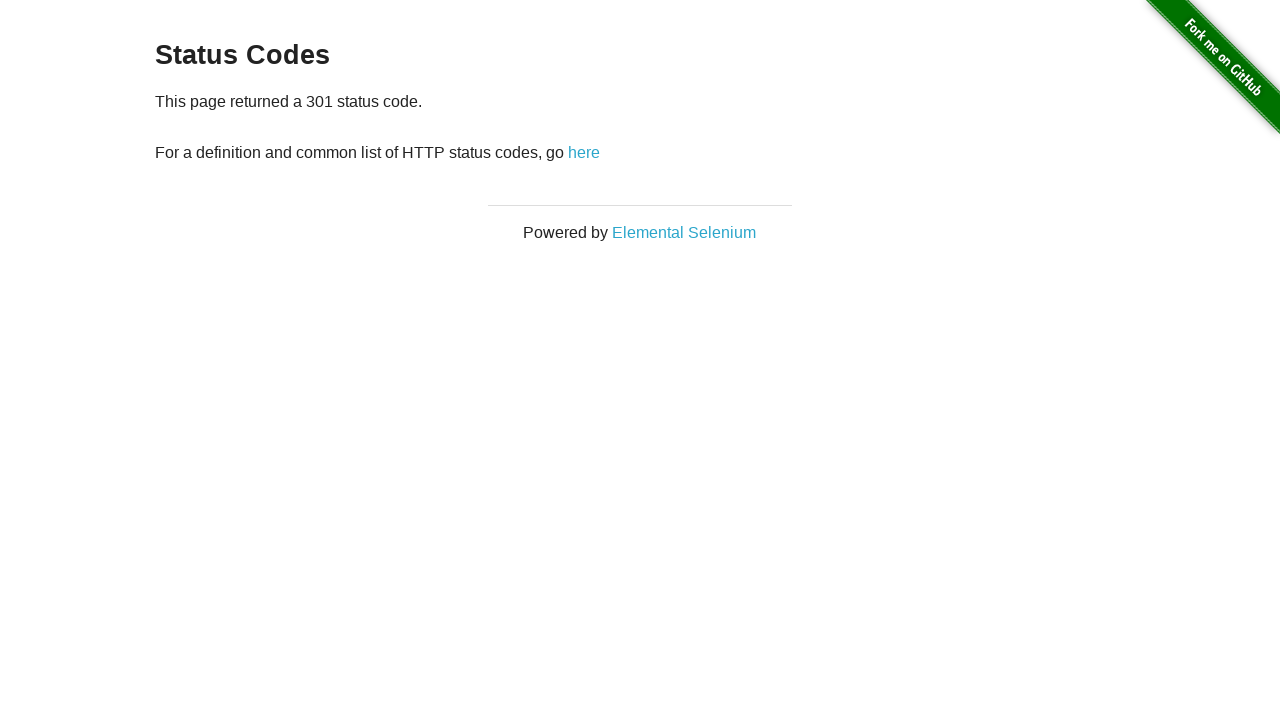